Navigates to Swarthmore College course catalog, clicks on the first department link, and verifies that course listings are displayed on the page.

Starting URL: https://catalog.swarthmore.edu/content.php?catoid=7&navoid=194

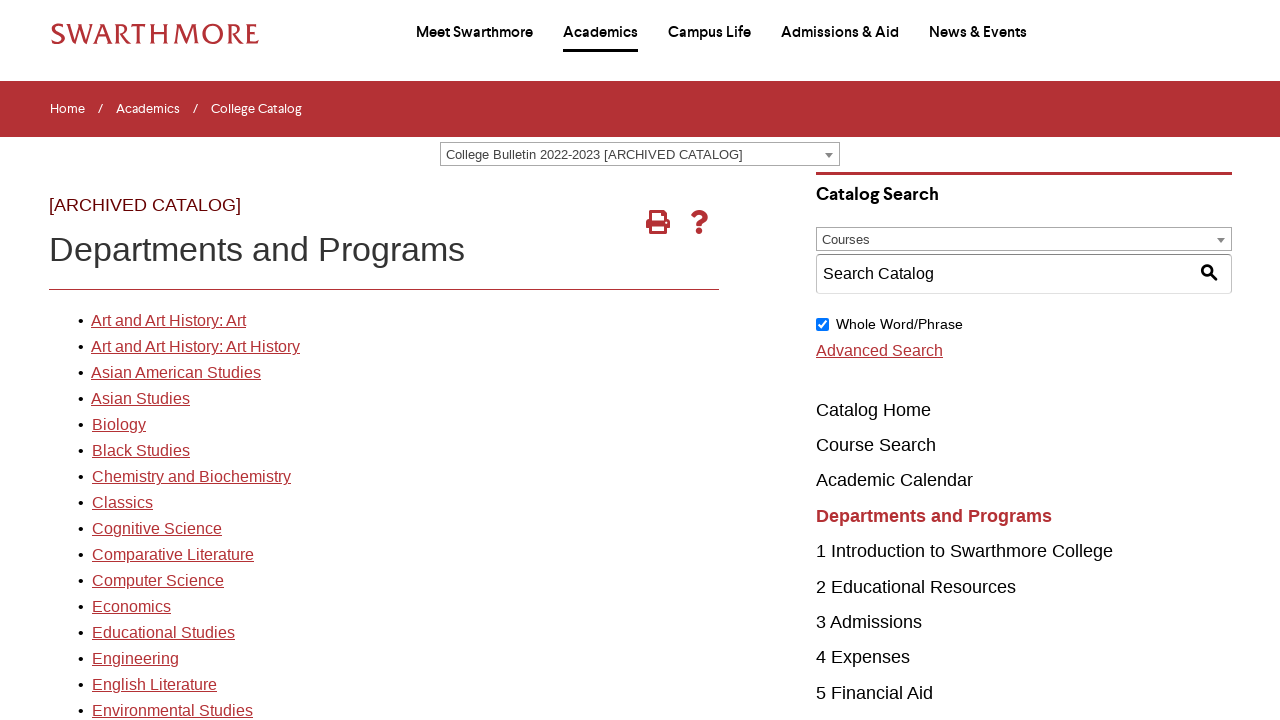

Clicked on the first department link in the catalog at (168, 321) on xpath=//*[@id="gateway-page"]/body/table/tbody/tr[3]/td[1]/table/tbody/tr[2]/td[
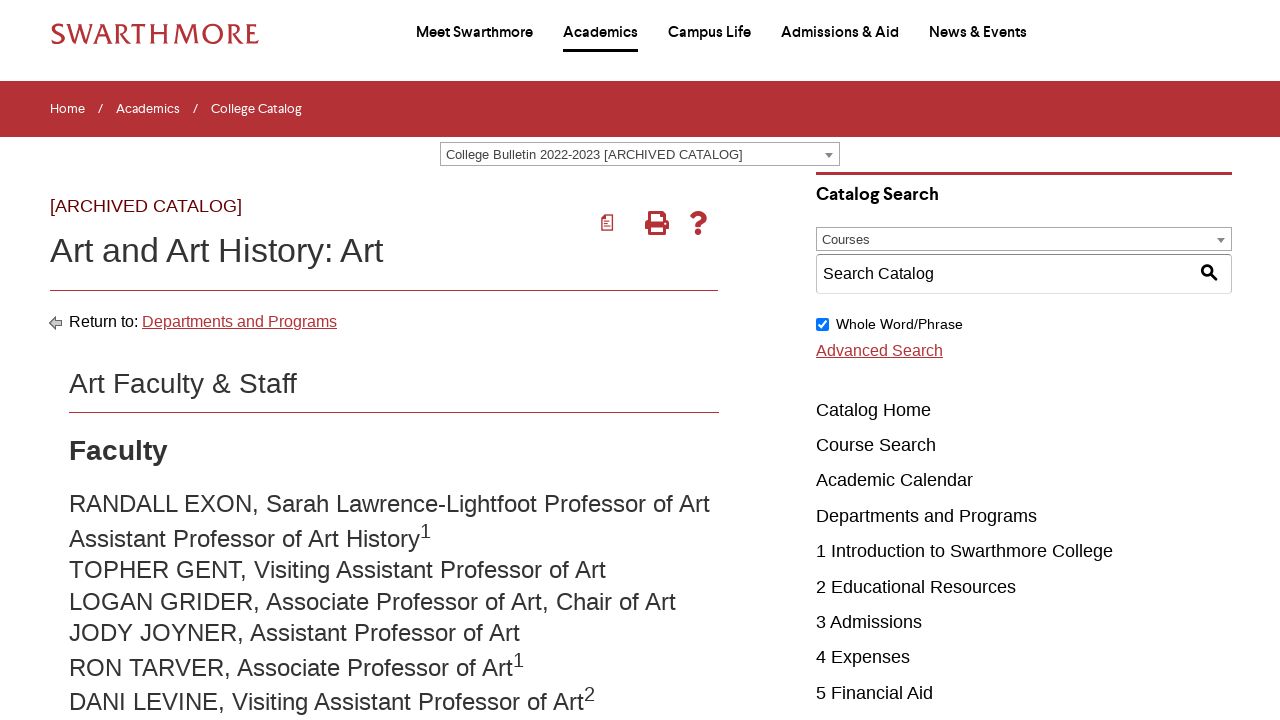

Course listings loaded on the department page
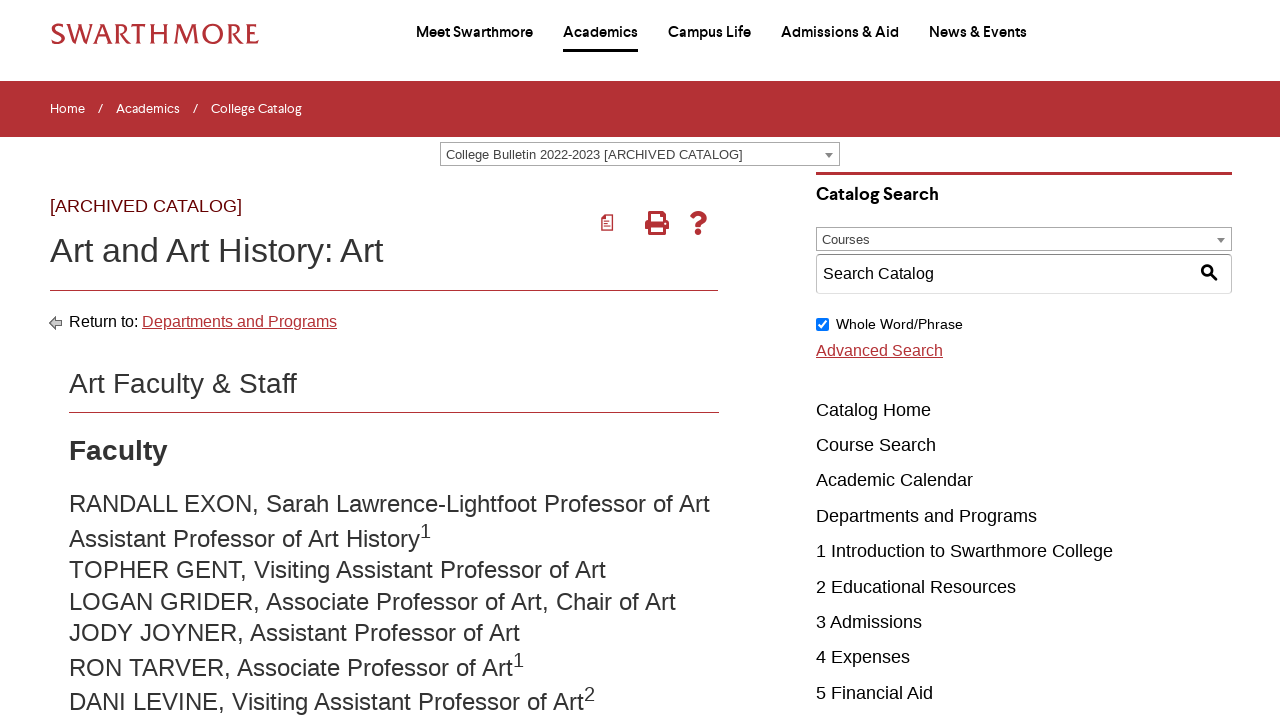

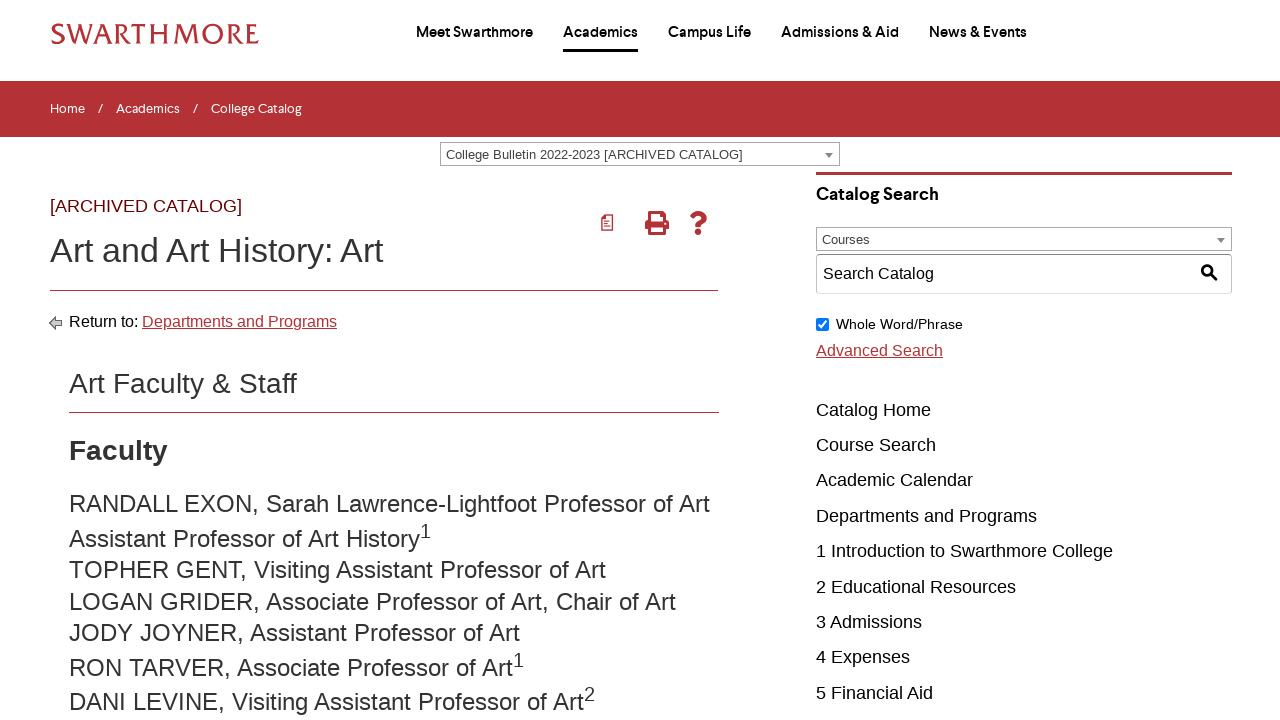